Tests enabling and disabling of input fields by clicking enable/disable buttons and verifying the input field state

Starting URL: https://www.letskodeit.com/practice

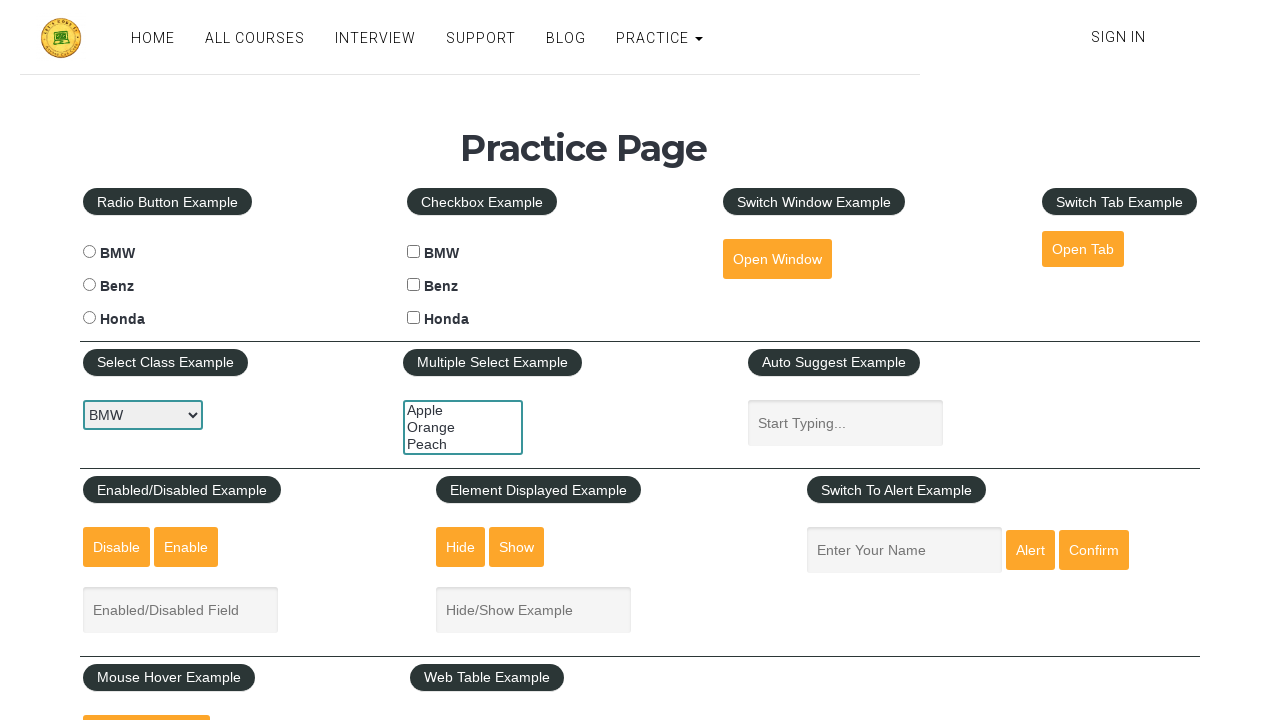

Navigated to practice page
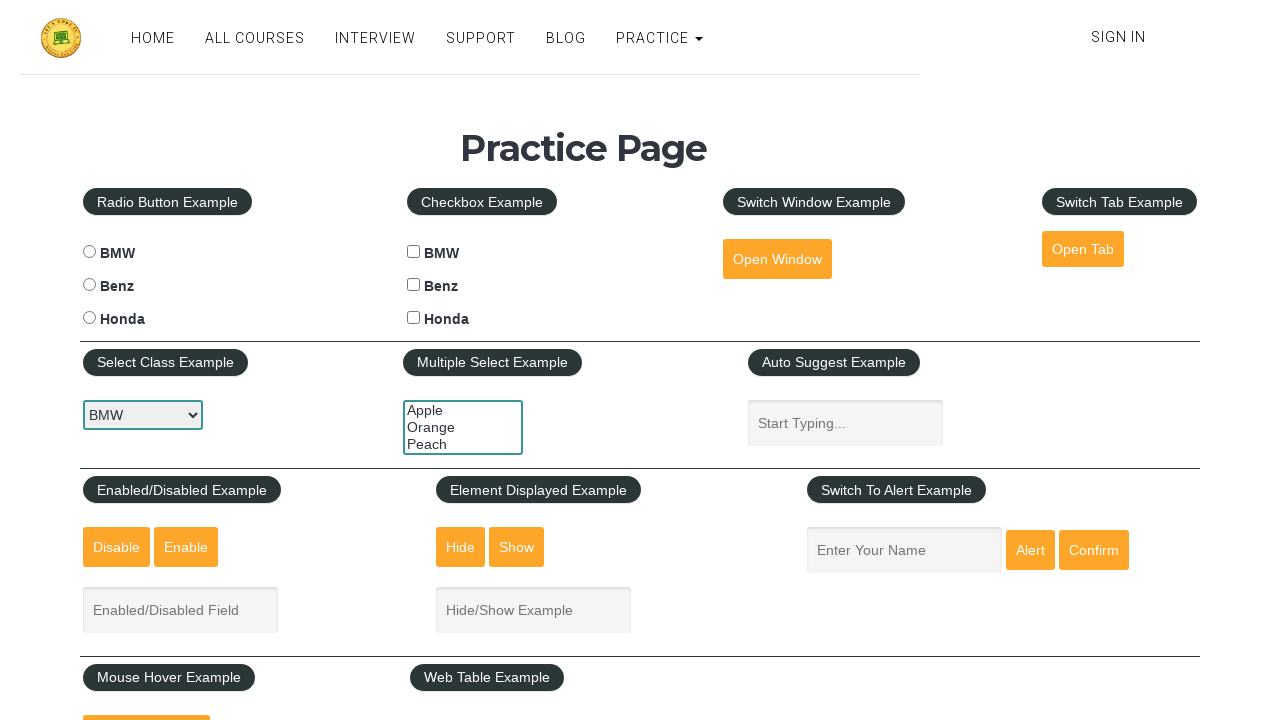

Clicked enable button at (186, 547) on #enabled-button
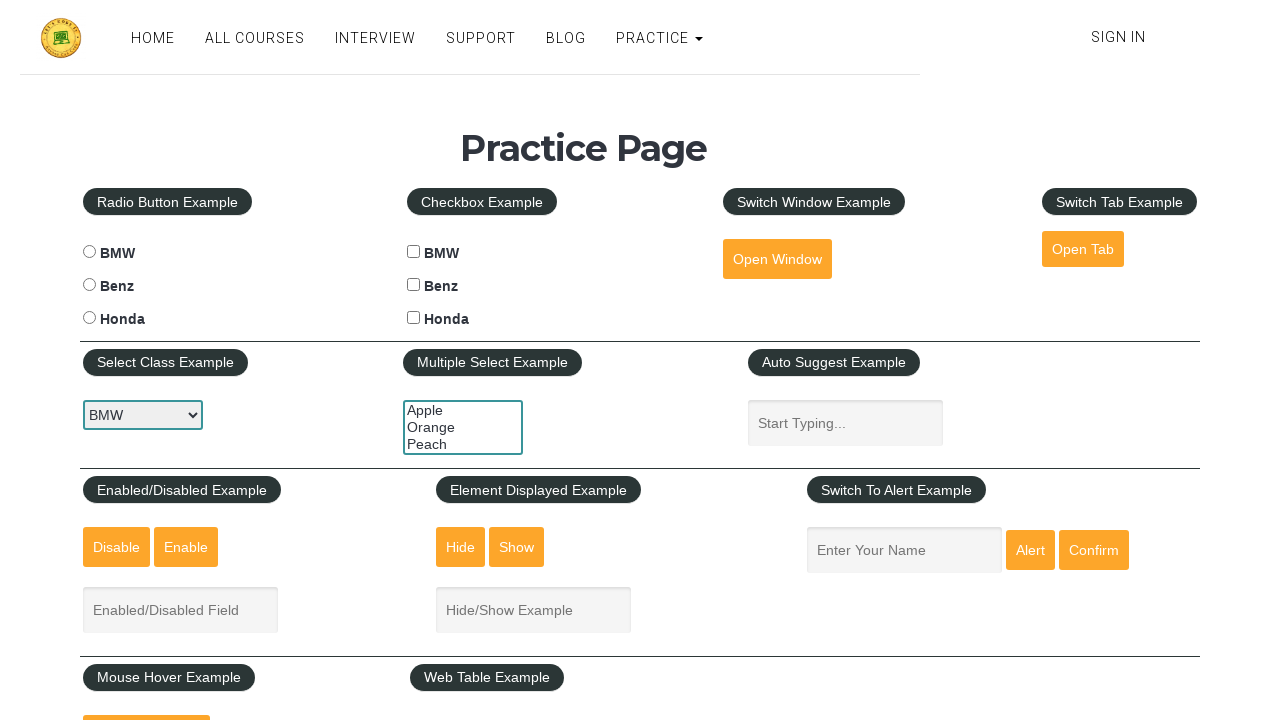

Filled enabled input field with 'Krishna Vasani' on #enabled-example-input
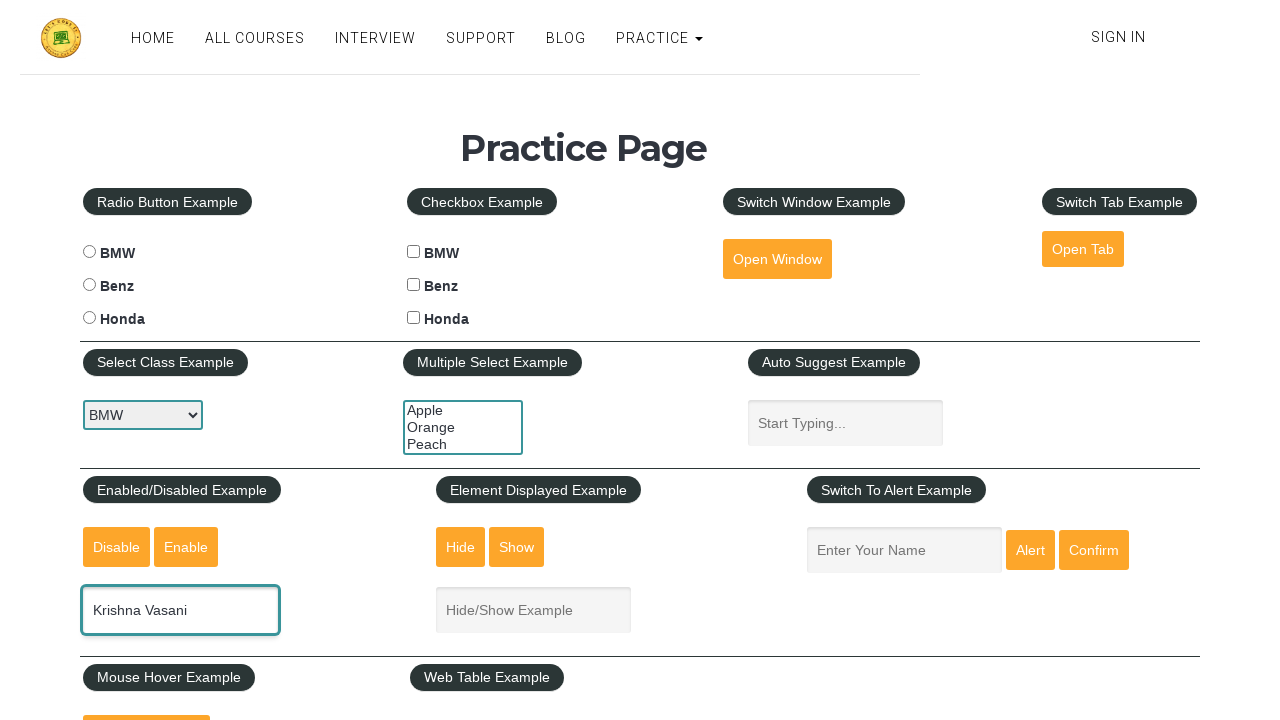

Clicked disable button at (116, 547) on #disabled-button
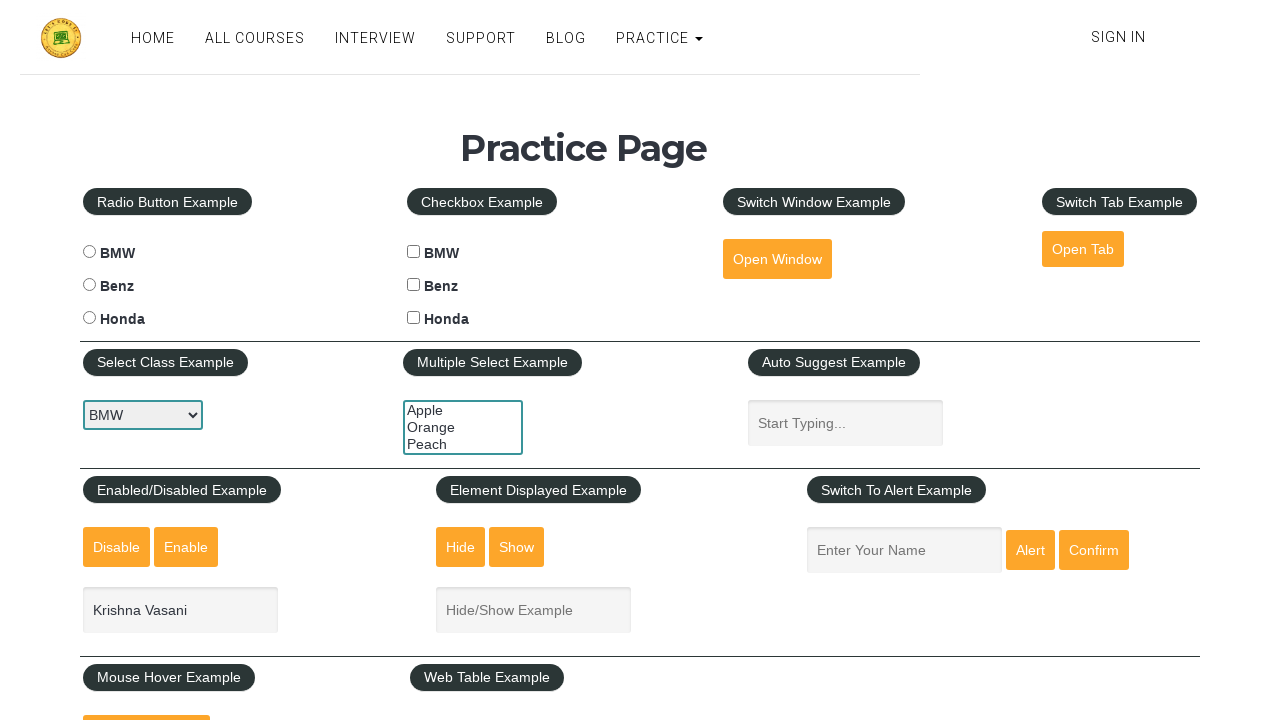

Checked if input field is disabled
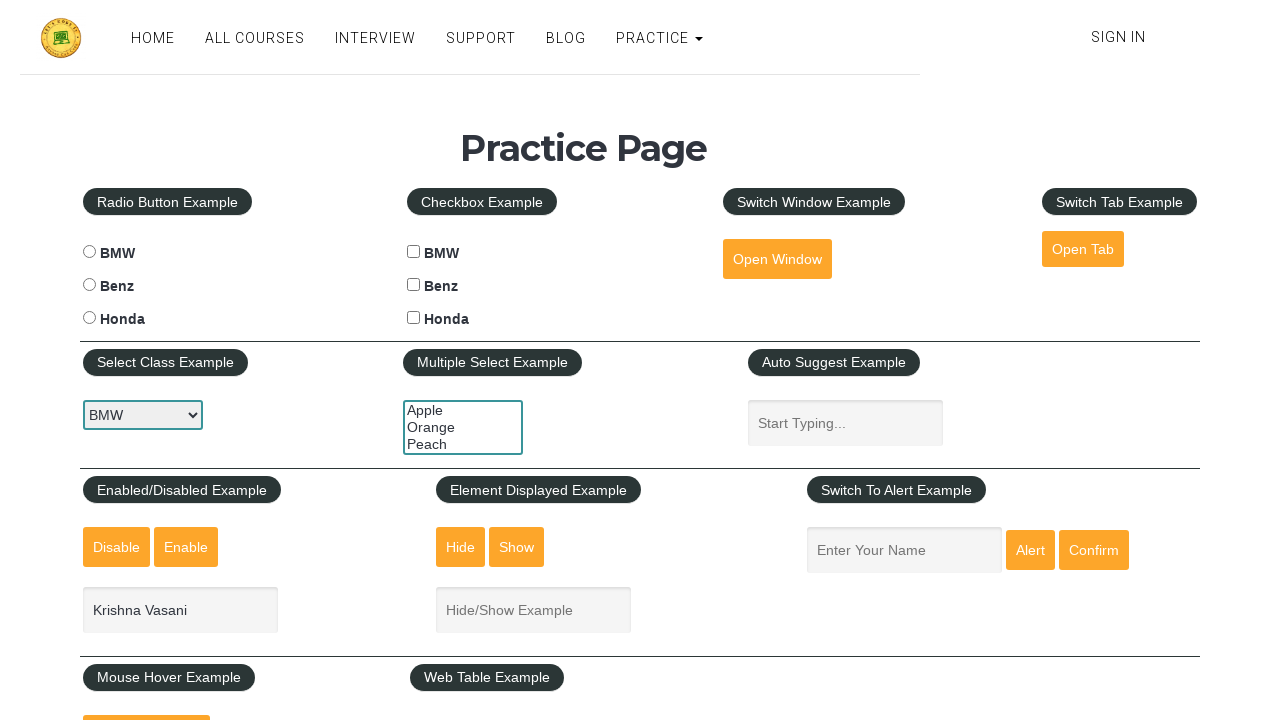

Assertion passed: input field is disabled
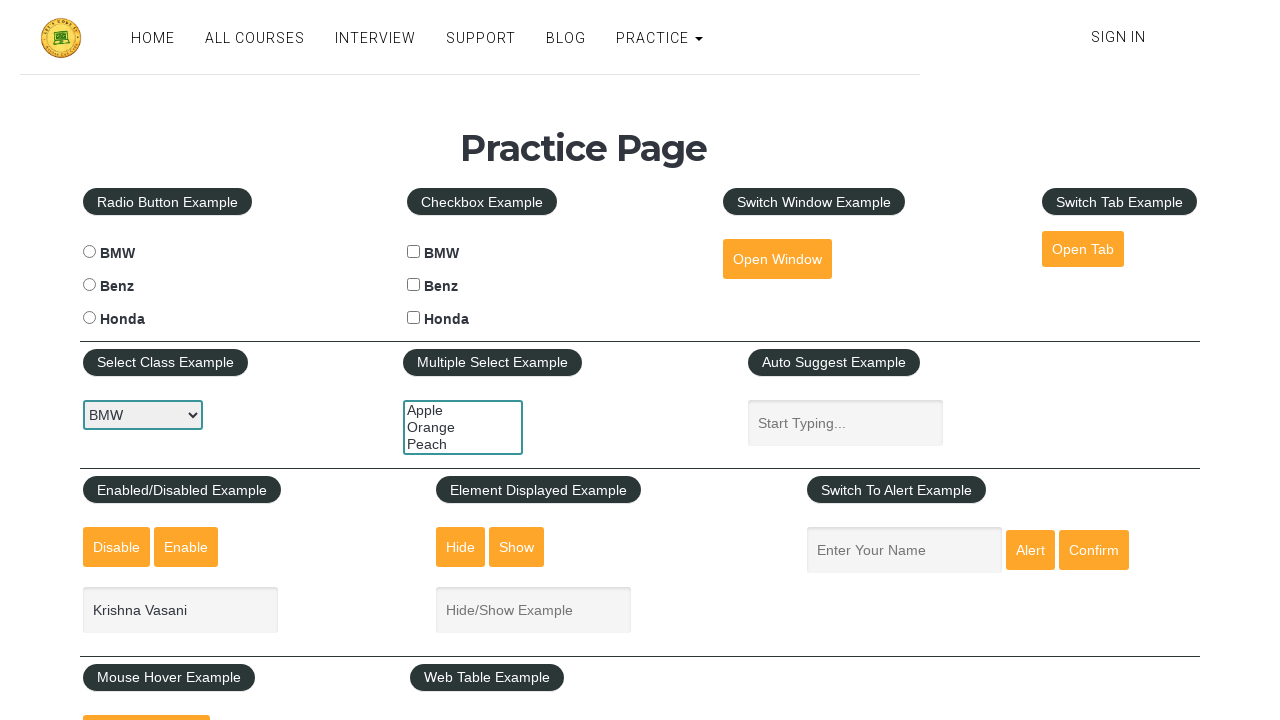

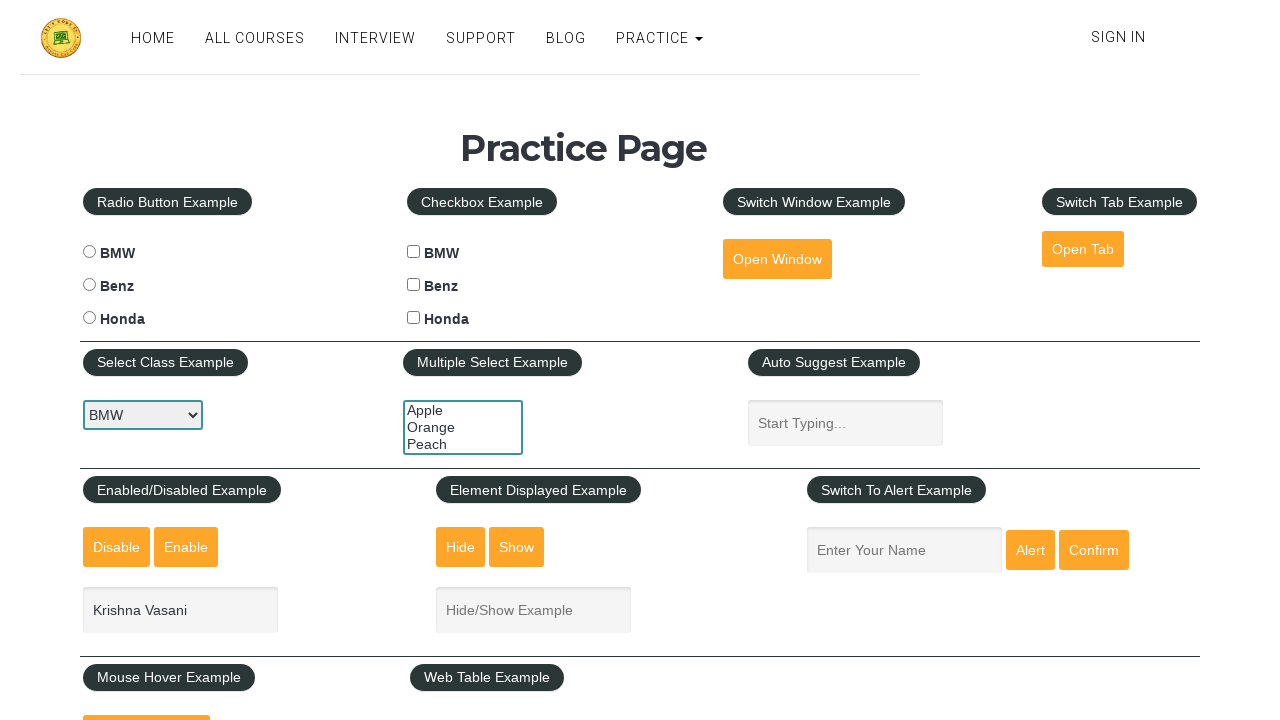